Tests filling in the first name field on a contact form page

Starting URL: https://automationtesting.co.uk/contactForm.html

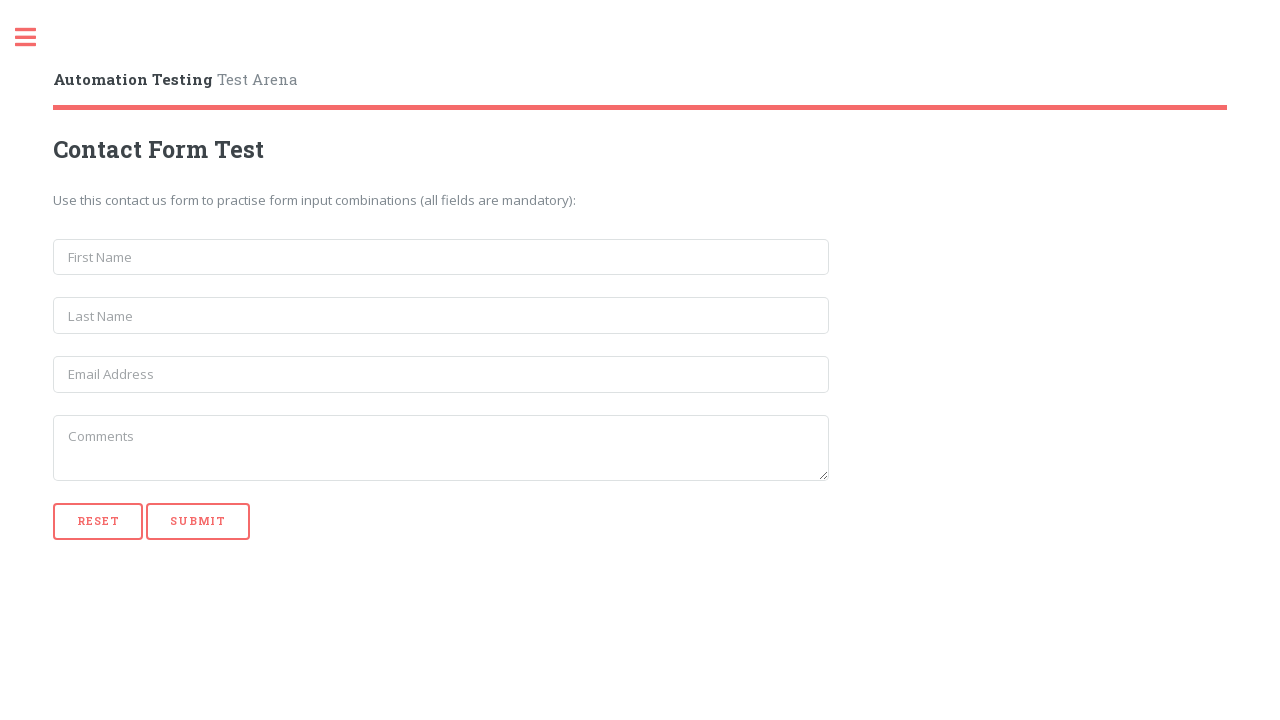

Navigated to contact form page
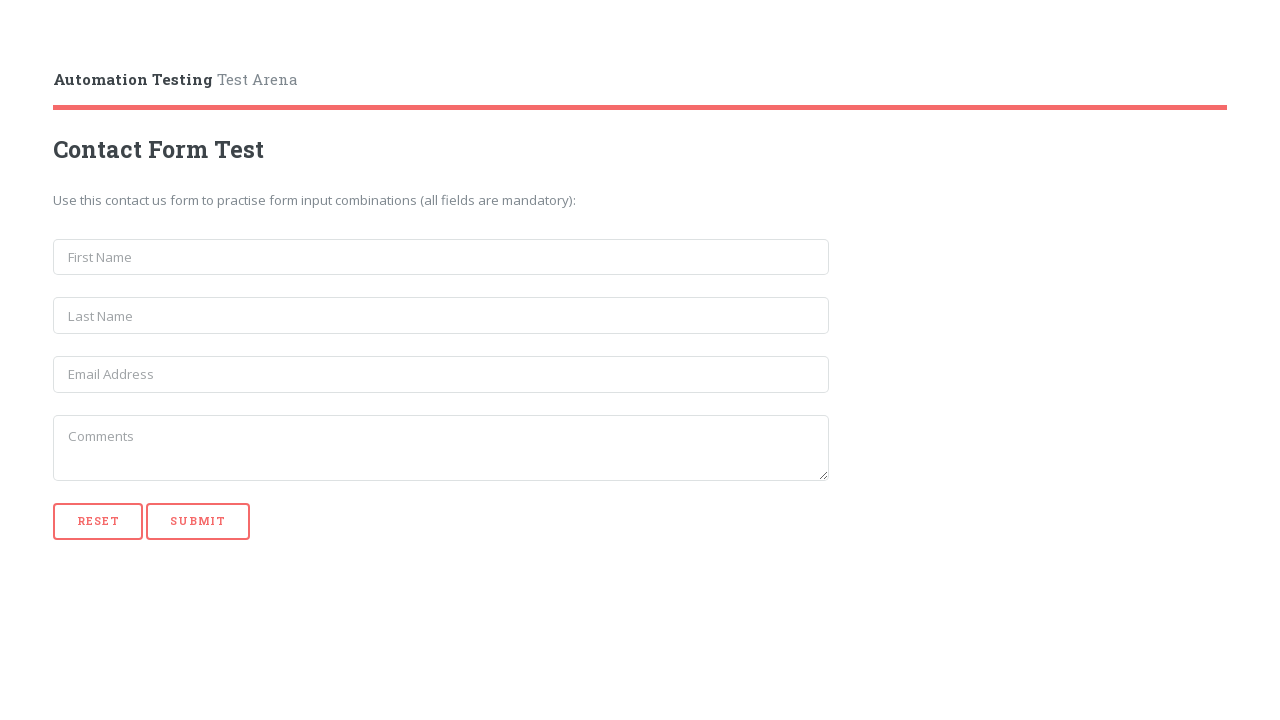

Filled first name field with 'John' on input[name='first_name']
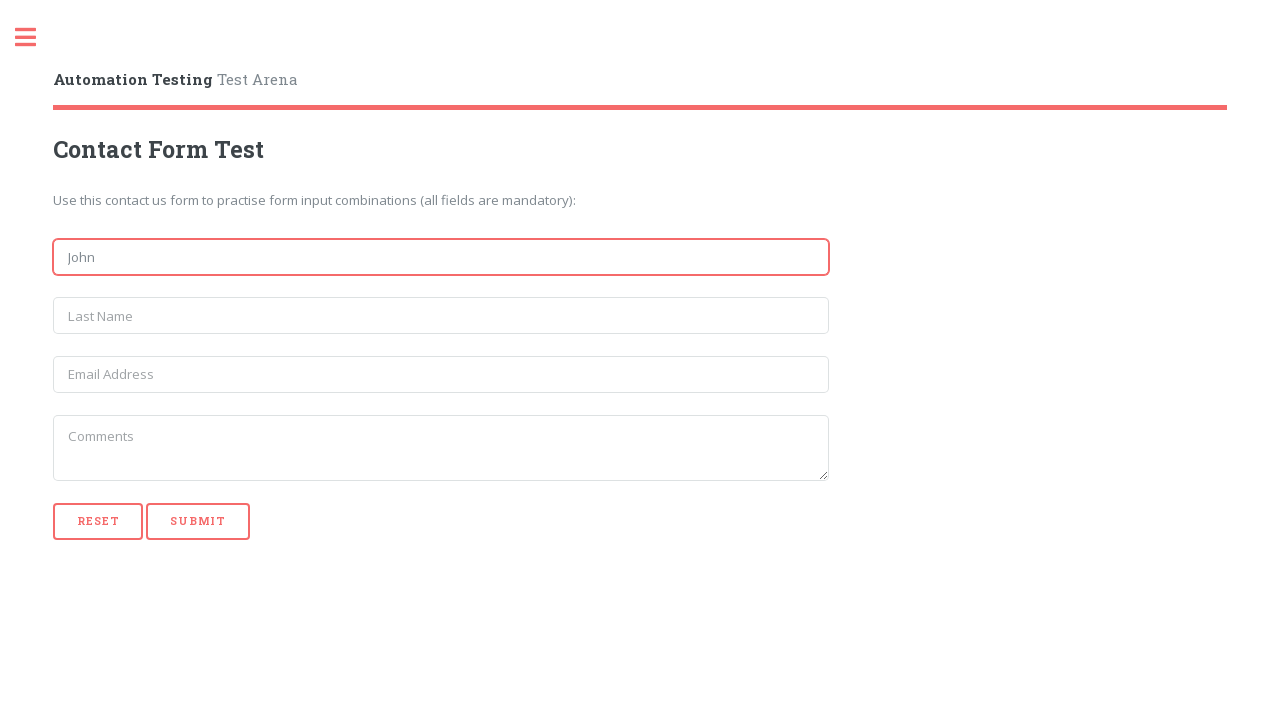

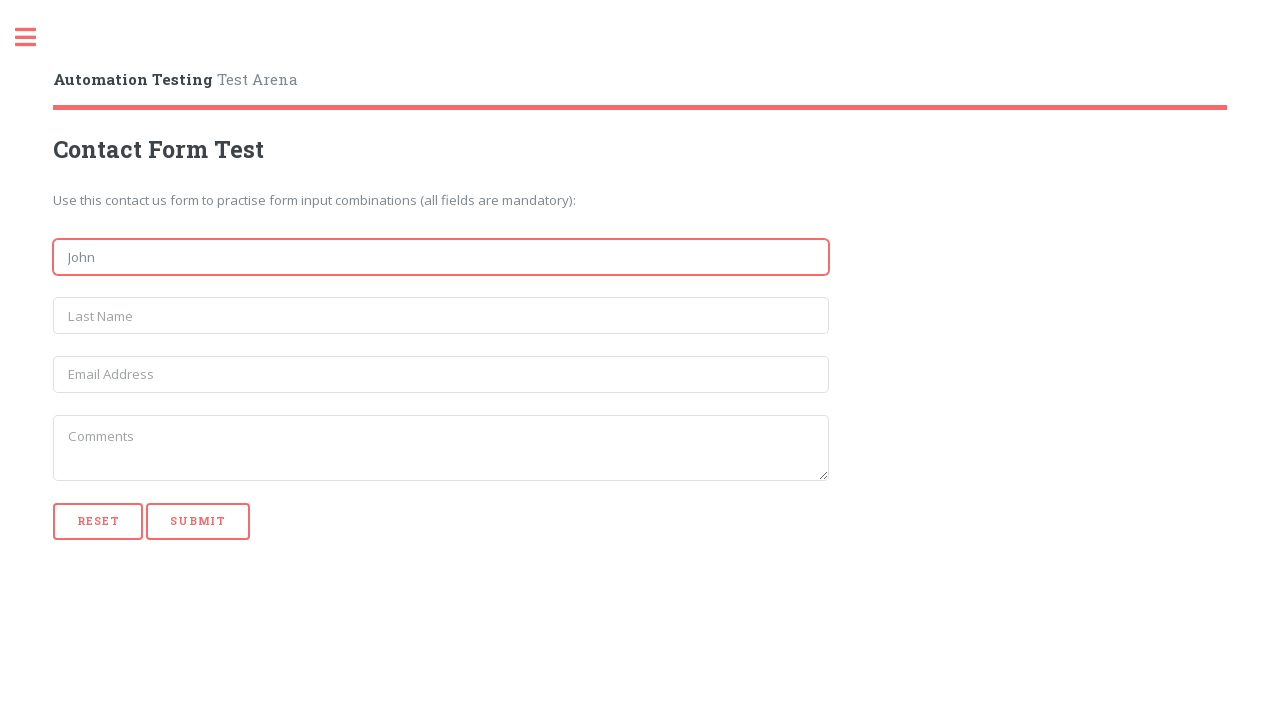